Tests browser back button navigation between filter views

Starting URL: https://demo.playwright.dev/todomvc

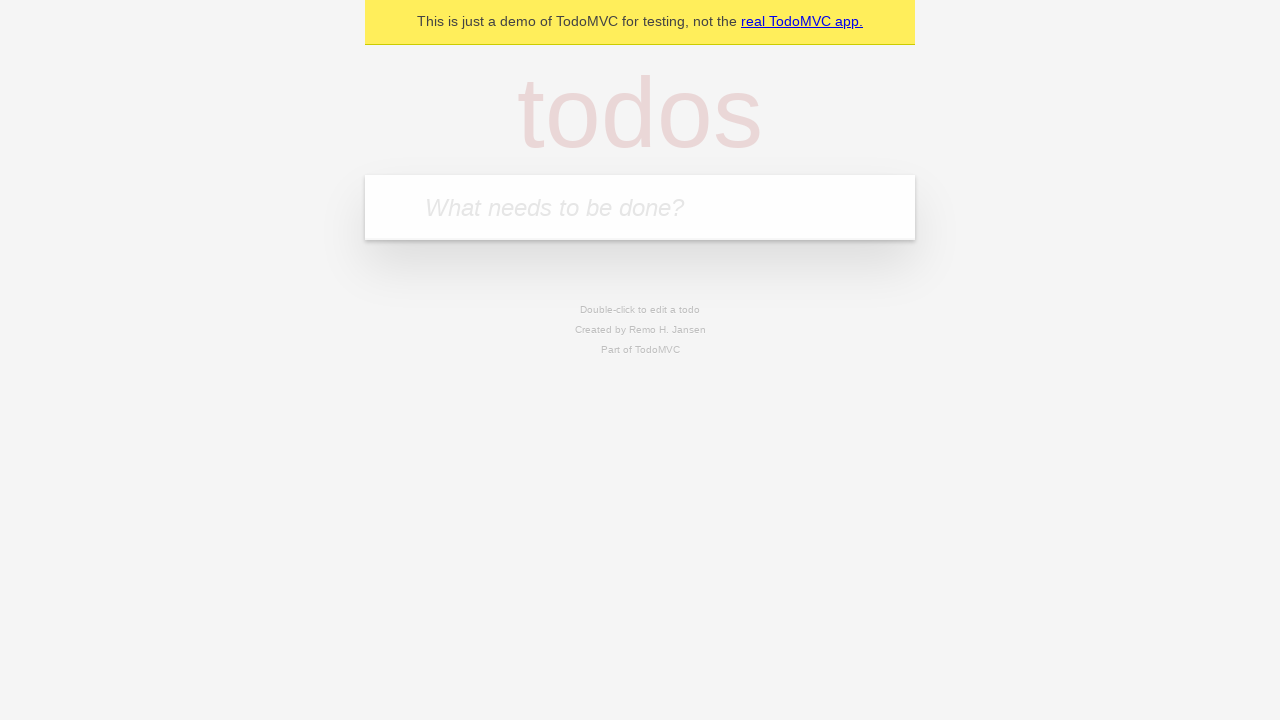

Filled todo input with 'buy some cheese' on internal:attr=[placeholder="What needs to be done?"i]
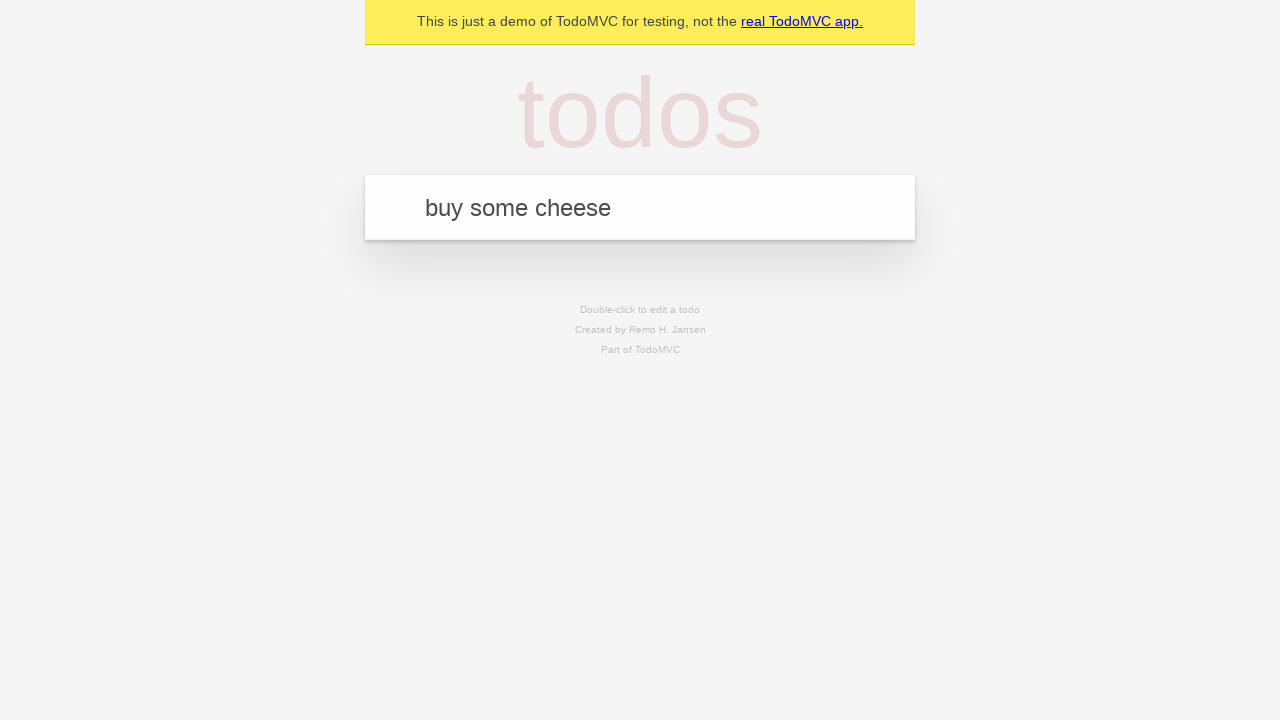

Pressed Enter to add first todo on internal:attr=[placeholder="What needs to be done?"i]
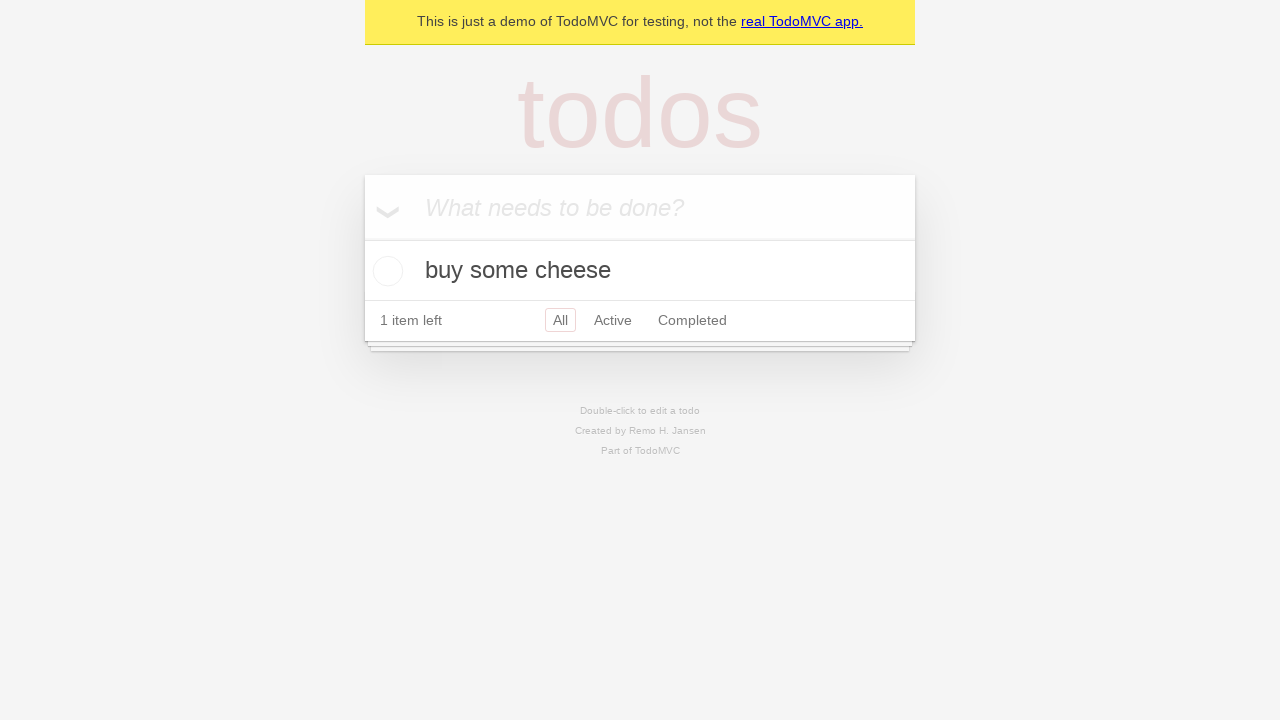

Filled todo input with 'feed the cat' on internal:attr=[placeholder="What needs to be done?"i]
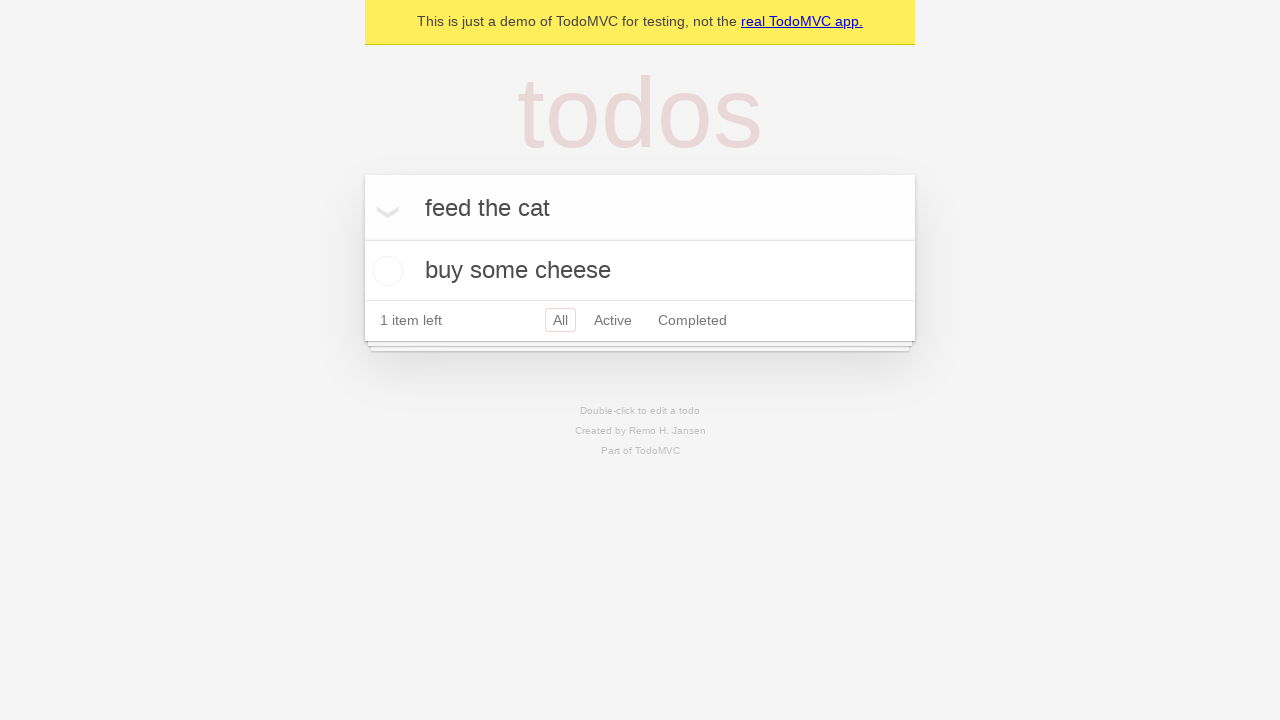

Pressed Enter to add second todo on internal:attr=[placeholder="What needs to be done?"i]
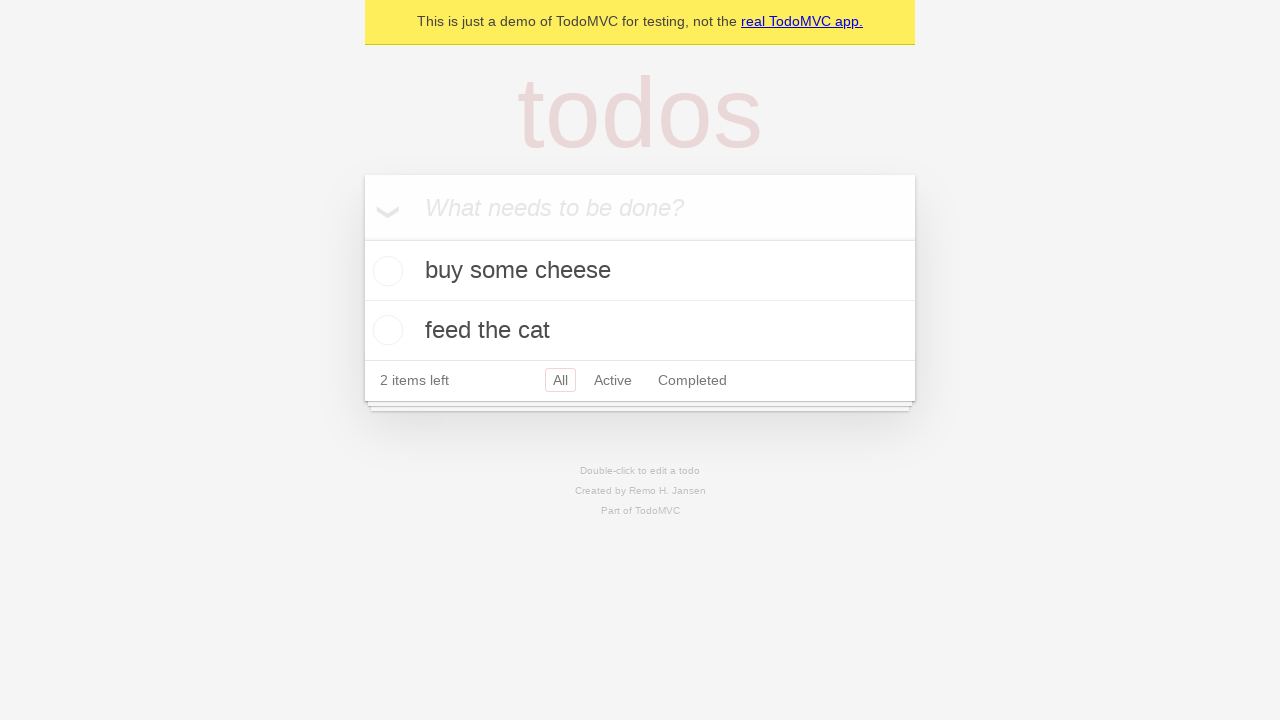

Filled todo input with 'book a doctors appointment' on internal:attr=[placeholder="What needs to be done?"i]
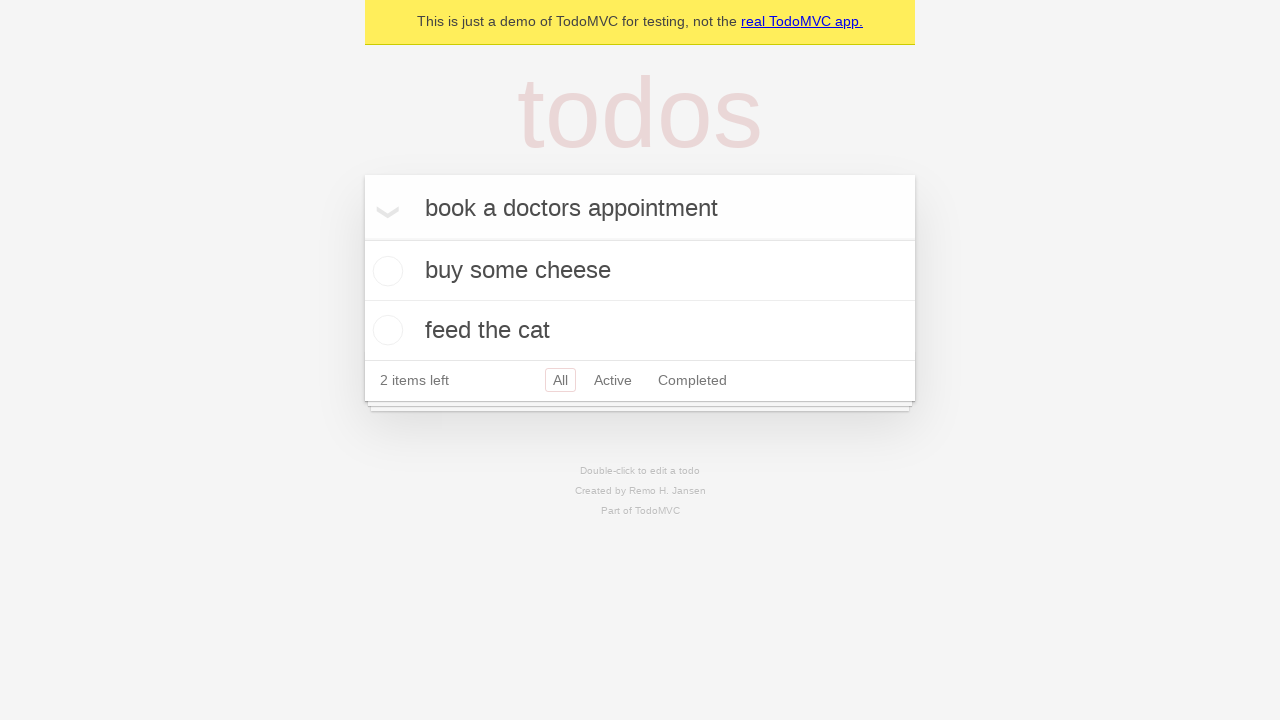

Pressed Enter to add third todo on internal:attr=[placeholder="What needs to be done?"i]
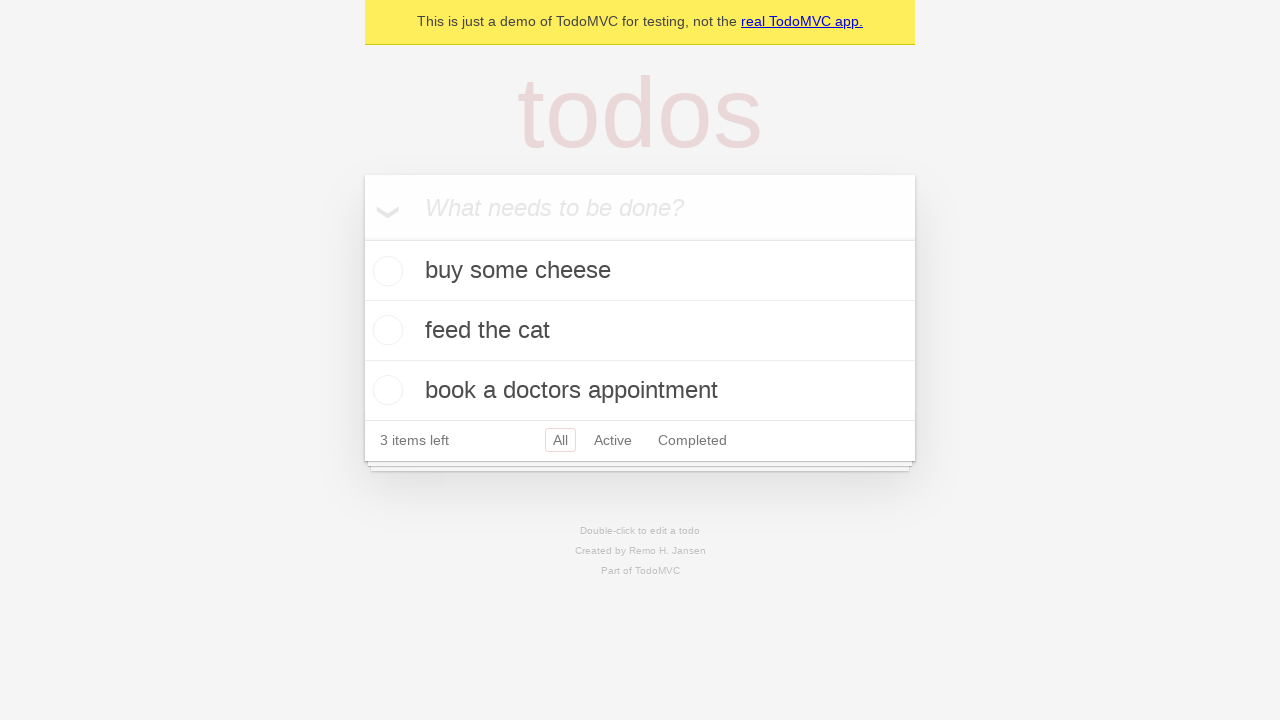

Checked the second todo item checkbox at (385, 330) on internal:testid=[data-testid="todo-item"s] >> nth=1 >> internal:role=checkbox
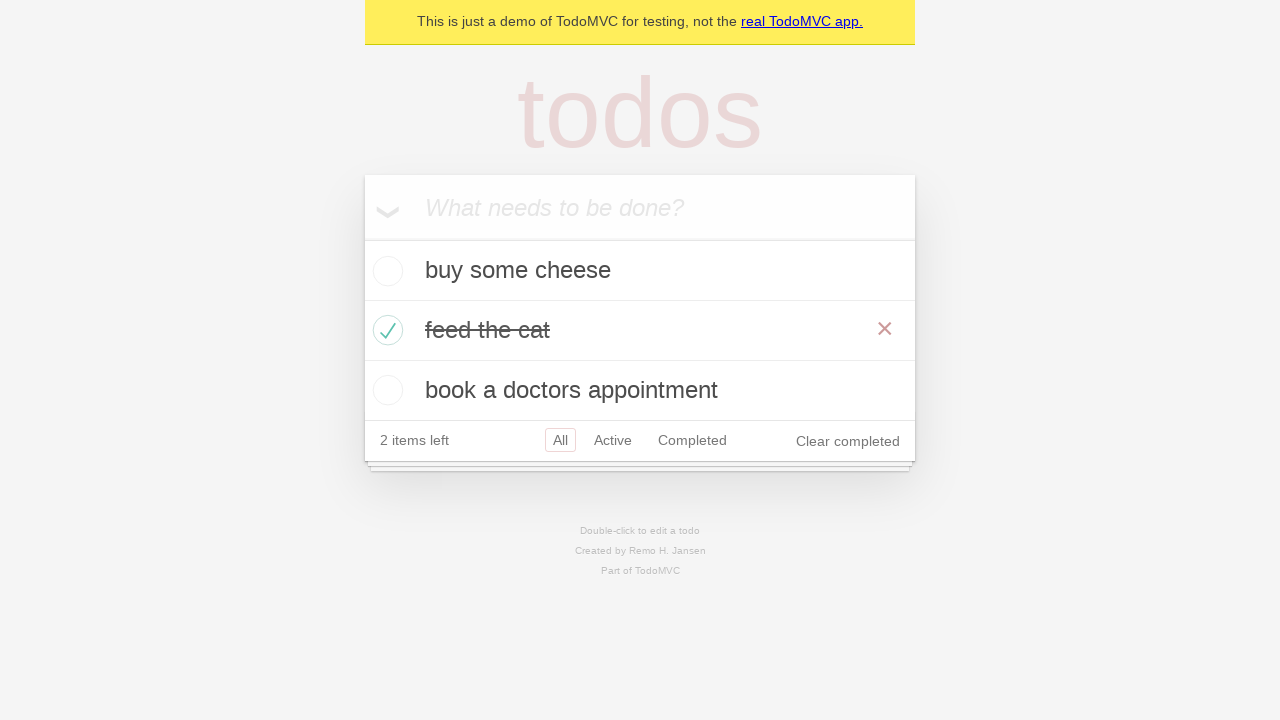

Clicked All filter link at (560, 440) on internal:role=link[name="All"i]
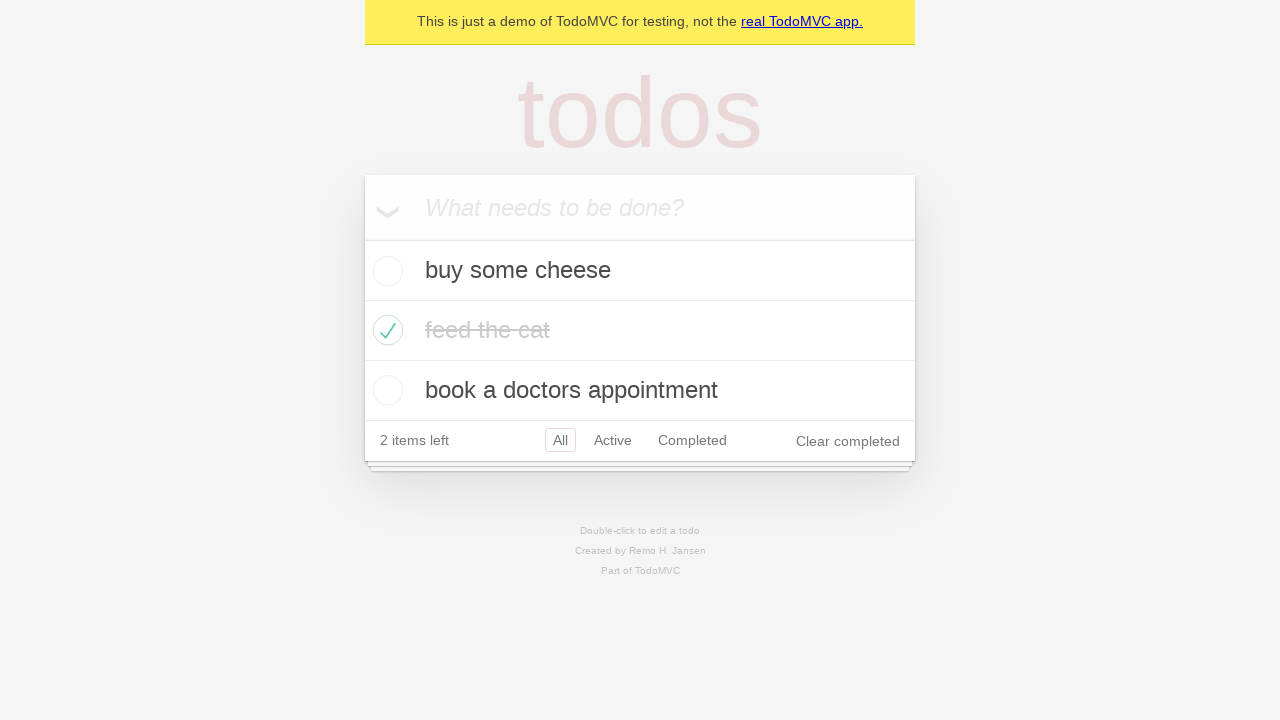

Clicked Active filter link at (613, 440) on internal:role=link[name="Active"i]
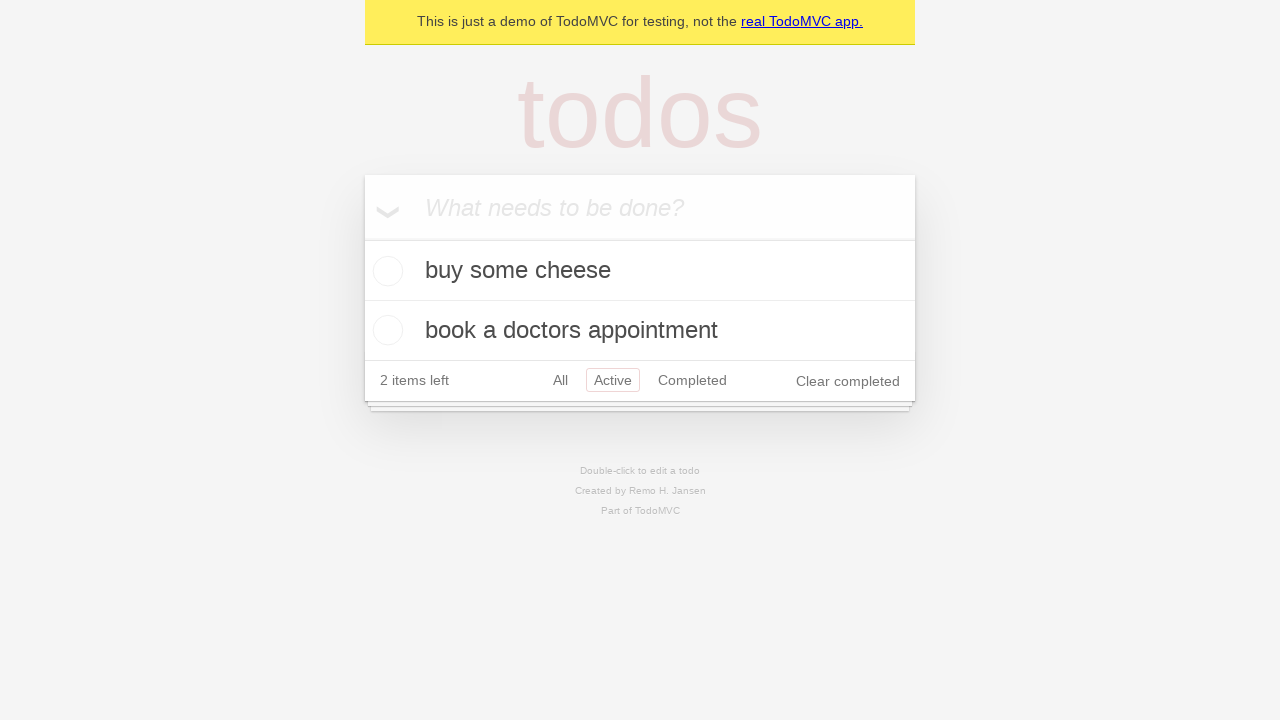

Clicked Completed filter link at (692, 380) on internal:role=link[name="Completed"i]
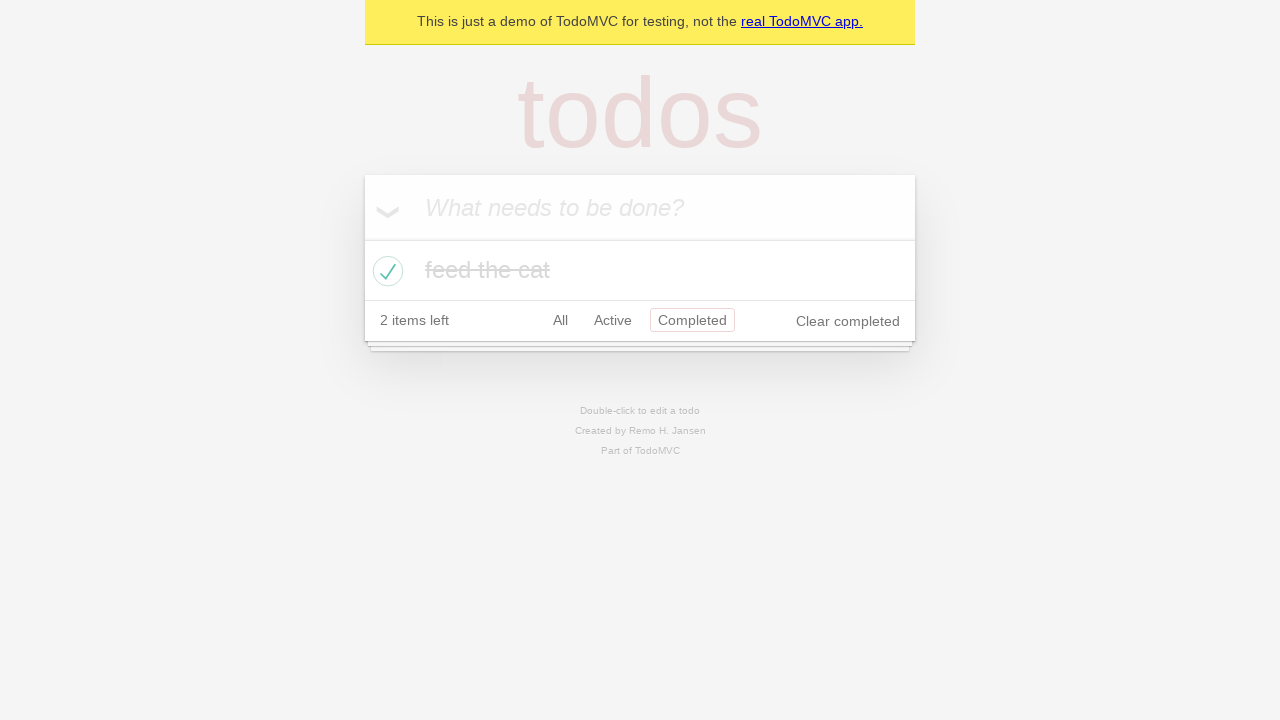

Navigated back from Completed filter view
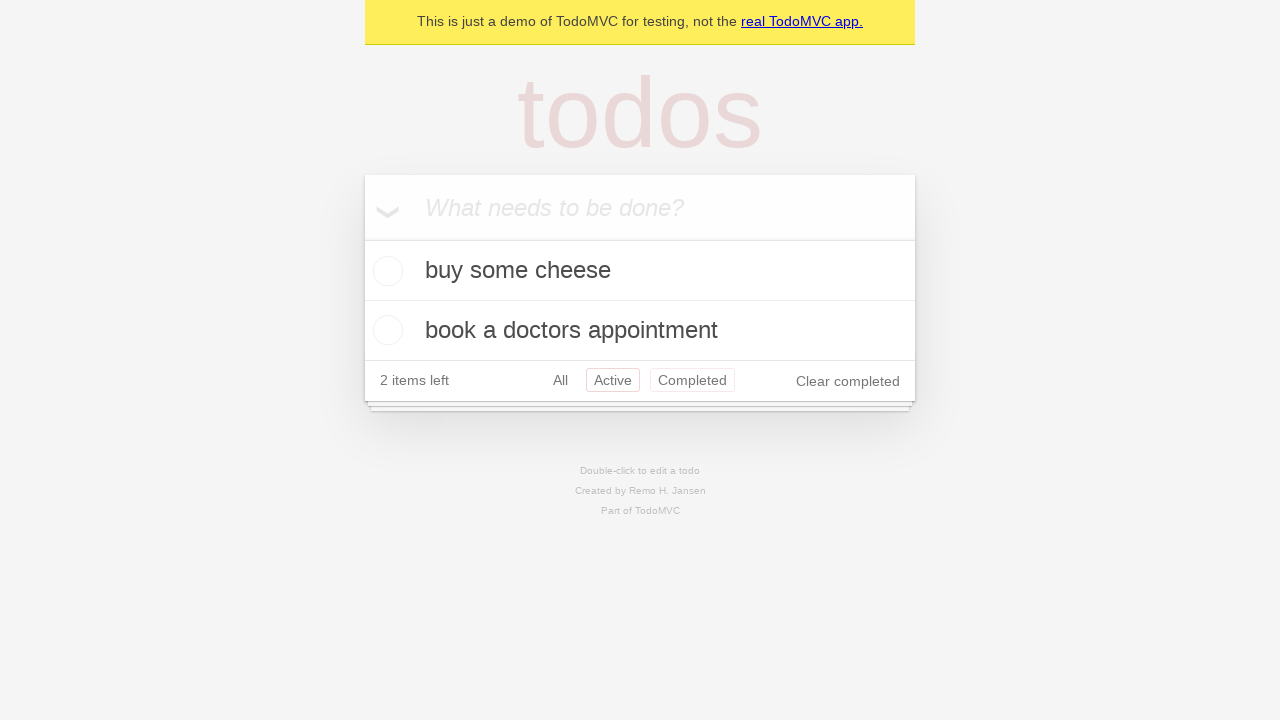

Navigated back from Active filter view
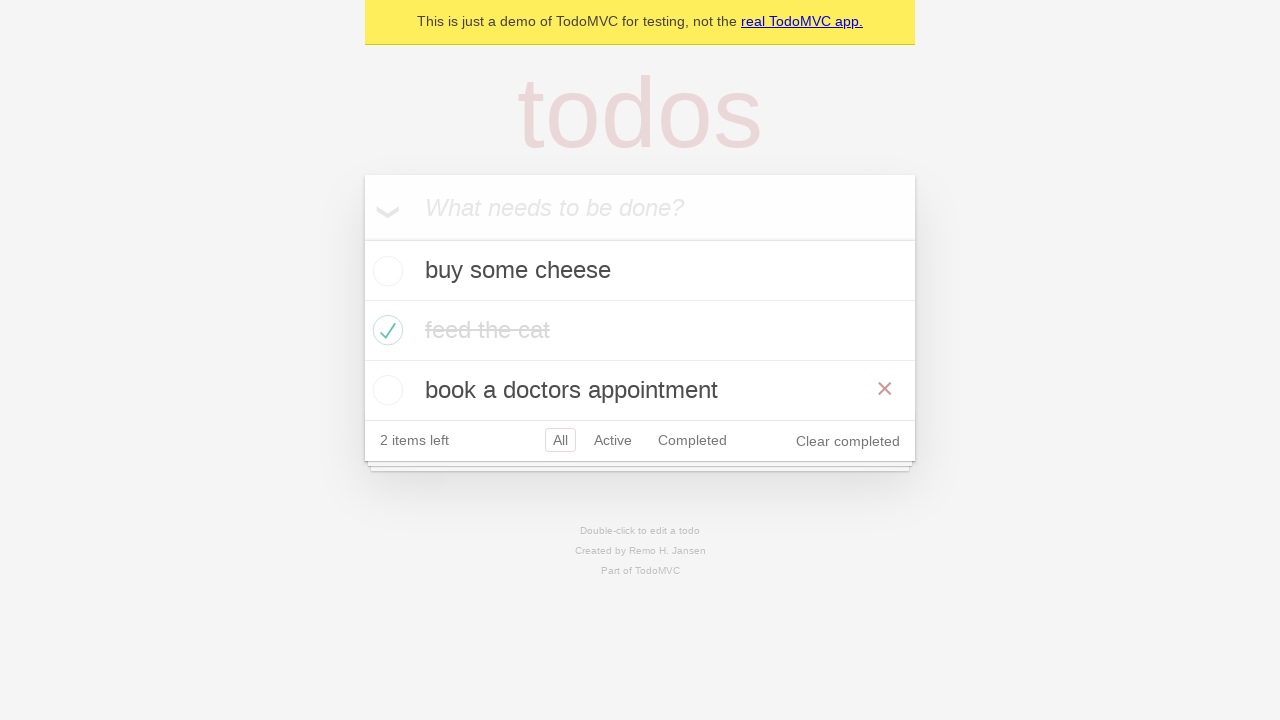

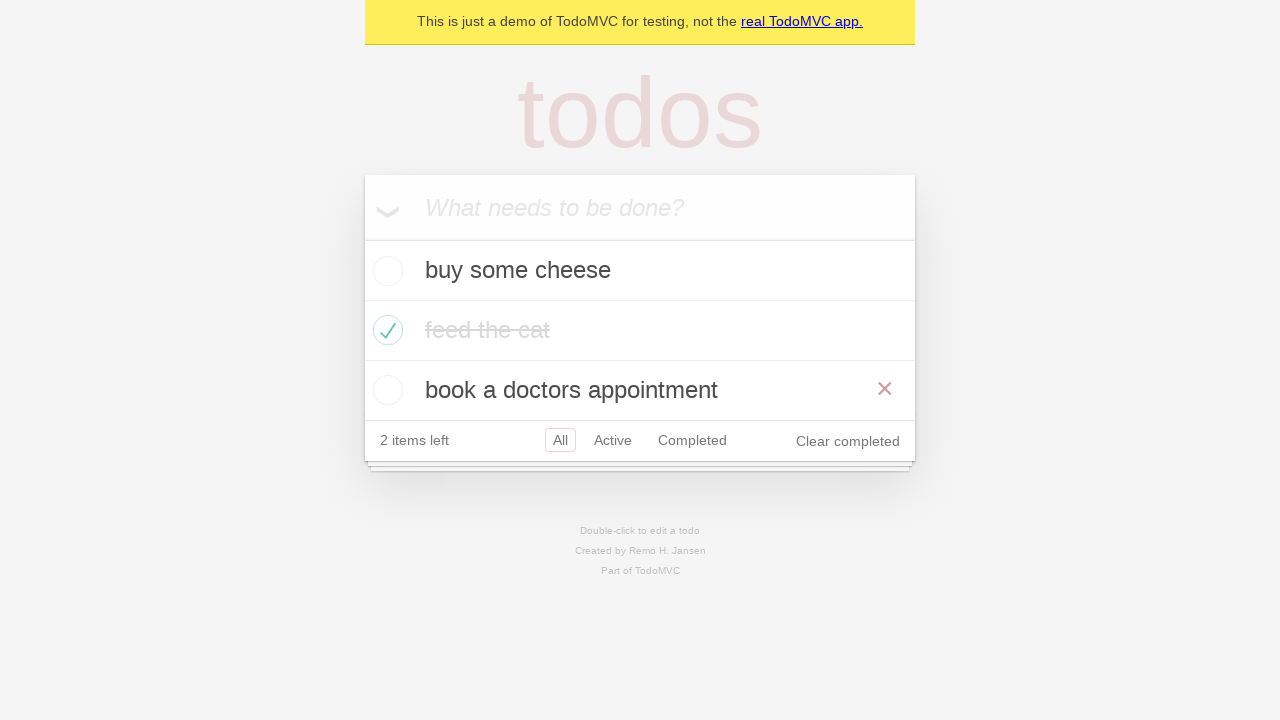